Tests cookie operations including reading existing cookies, adding a new cookie, and deleting cookies.

Starting URL: https://bonigarcia.dev/selenium-webdriver-java/cookies.html

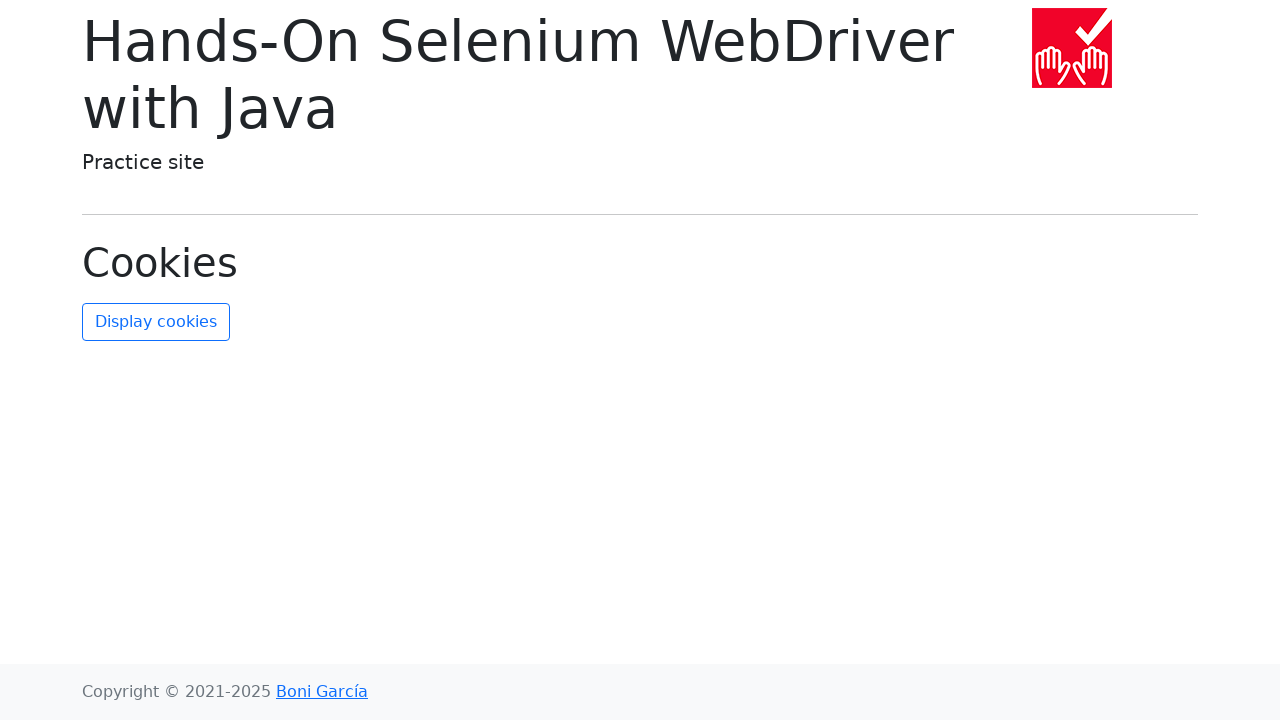

Clicked refresh button to display existing cookies at (156, 322) on #refresh-cookies
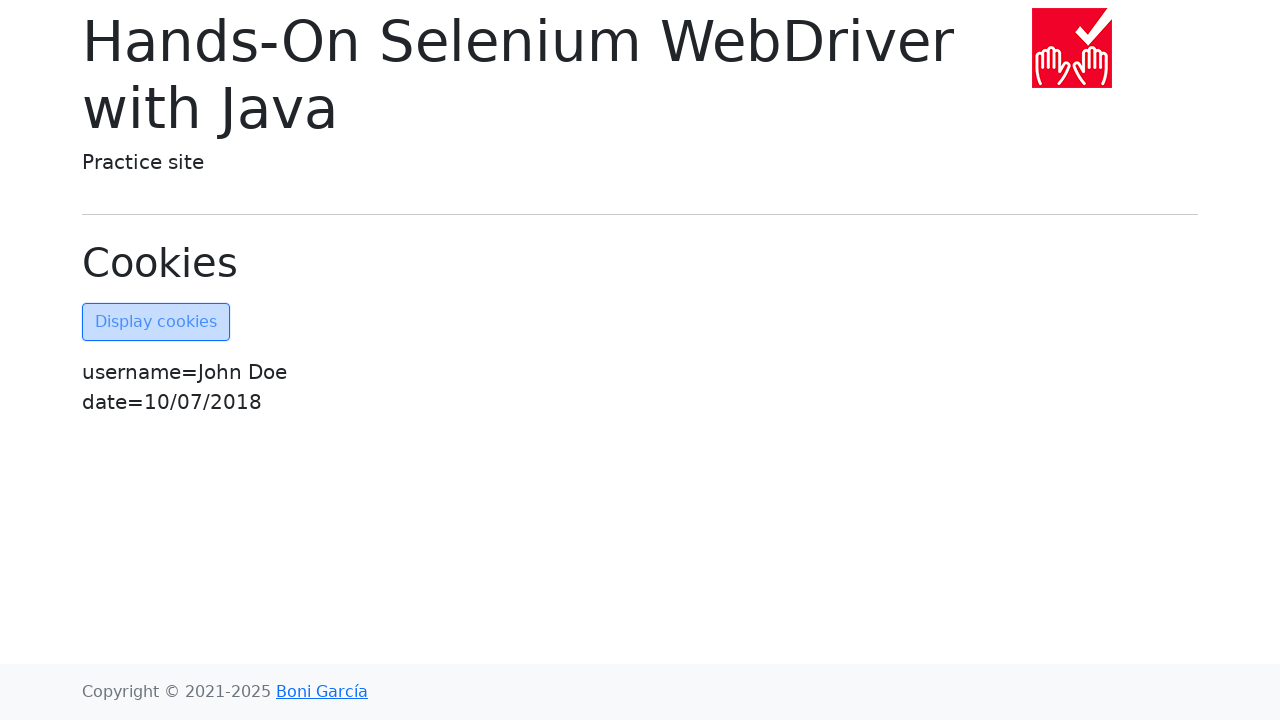

Added custom cookie 'own-cookie-key' with value 'own-cookie-value'
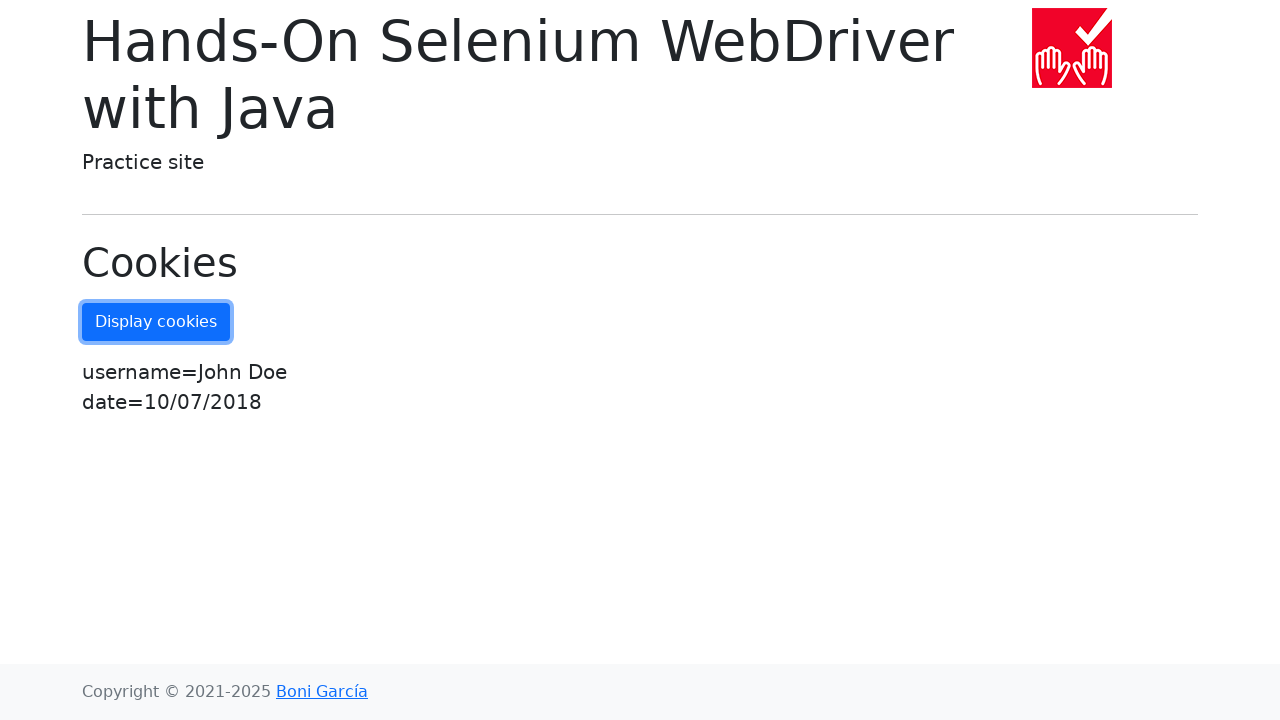

Clicked refresh button to display updated cookies at (156, 322) on #refresh-cookies
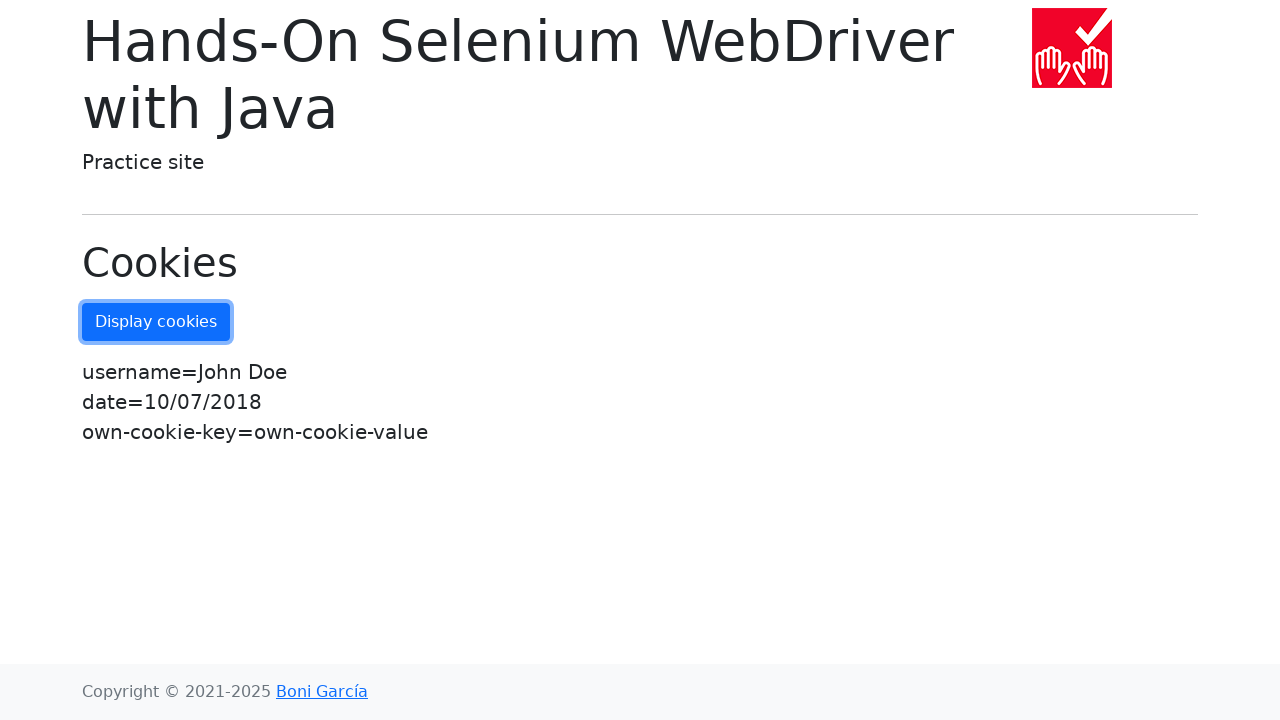

Cleared all cookies from context
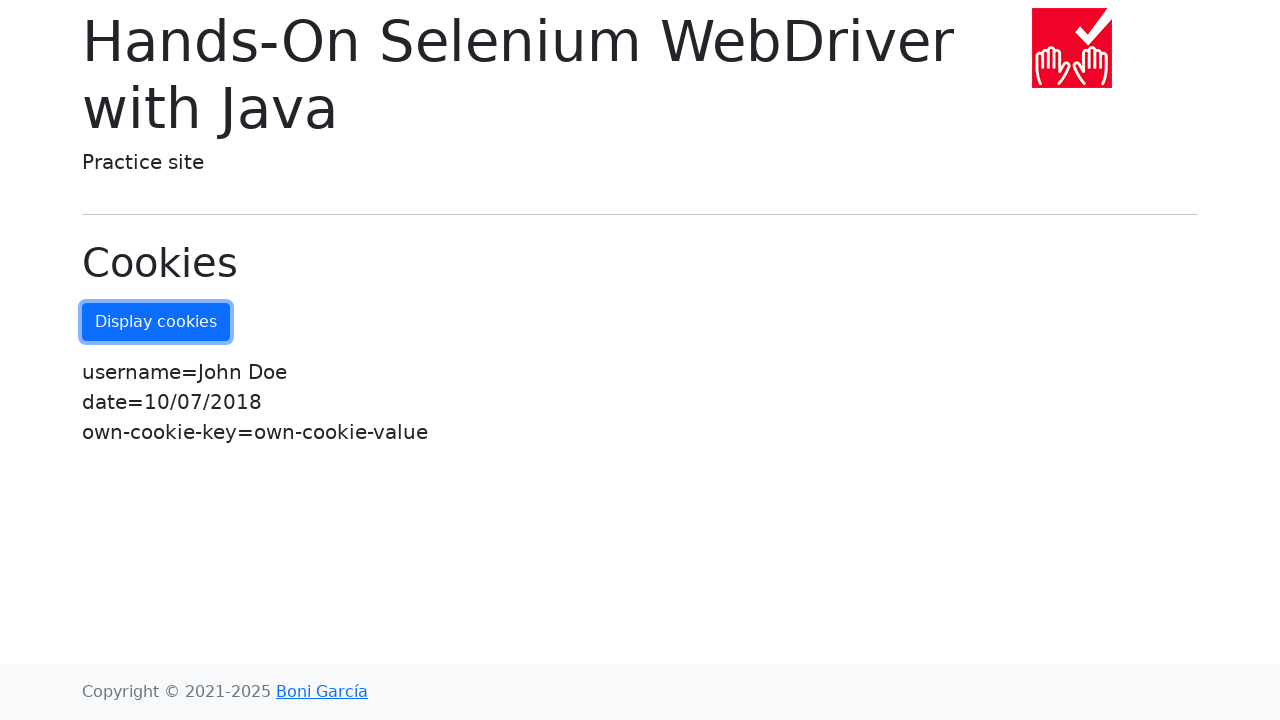

Clicked refresh button to display cookies after clearing at (156, 322) on #refresh-cookies
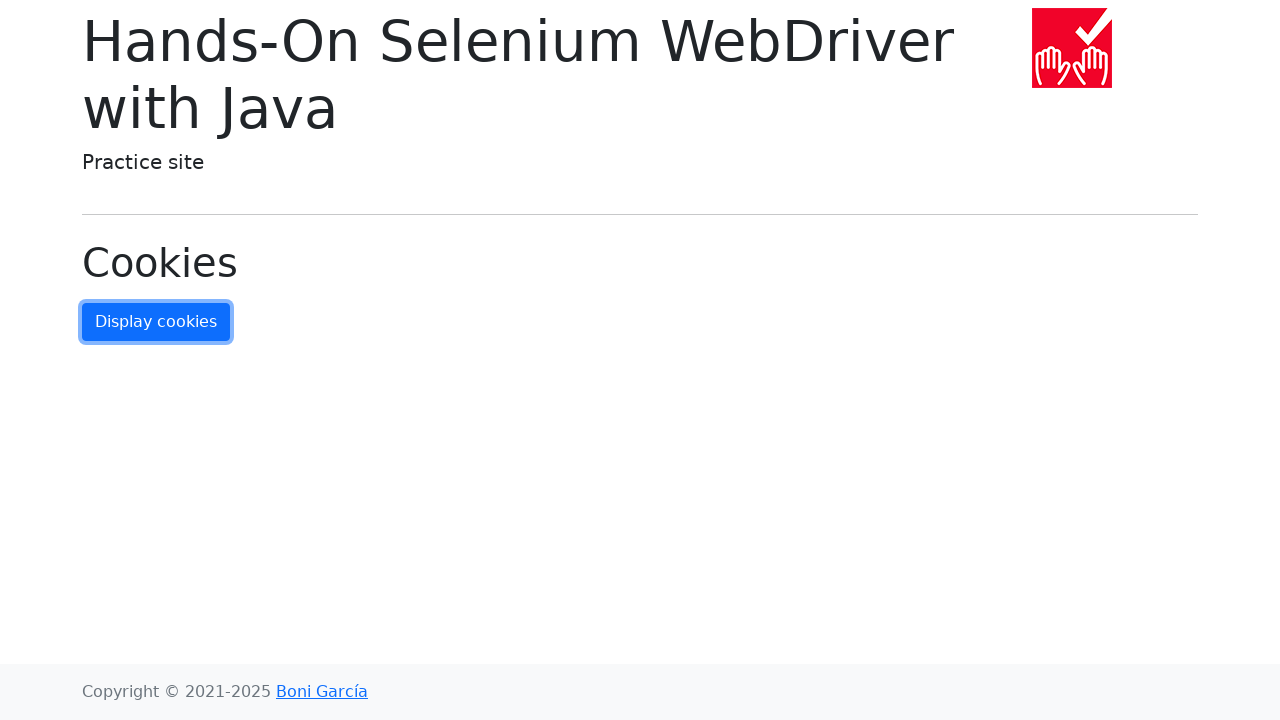

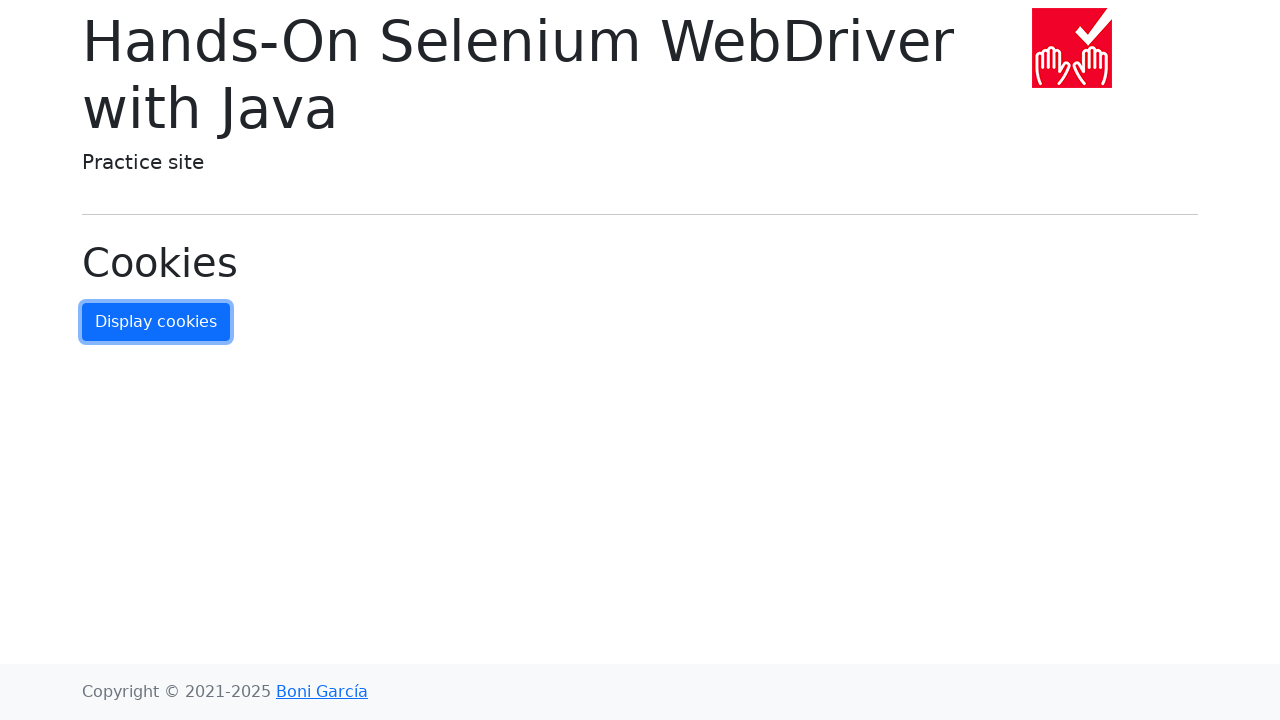